Tests that clicking Clear completed removes completed items from the list

Starting URL: https://demo.playwright.dev/todomvc

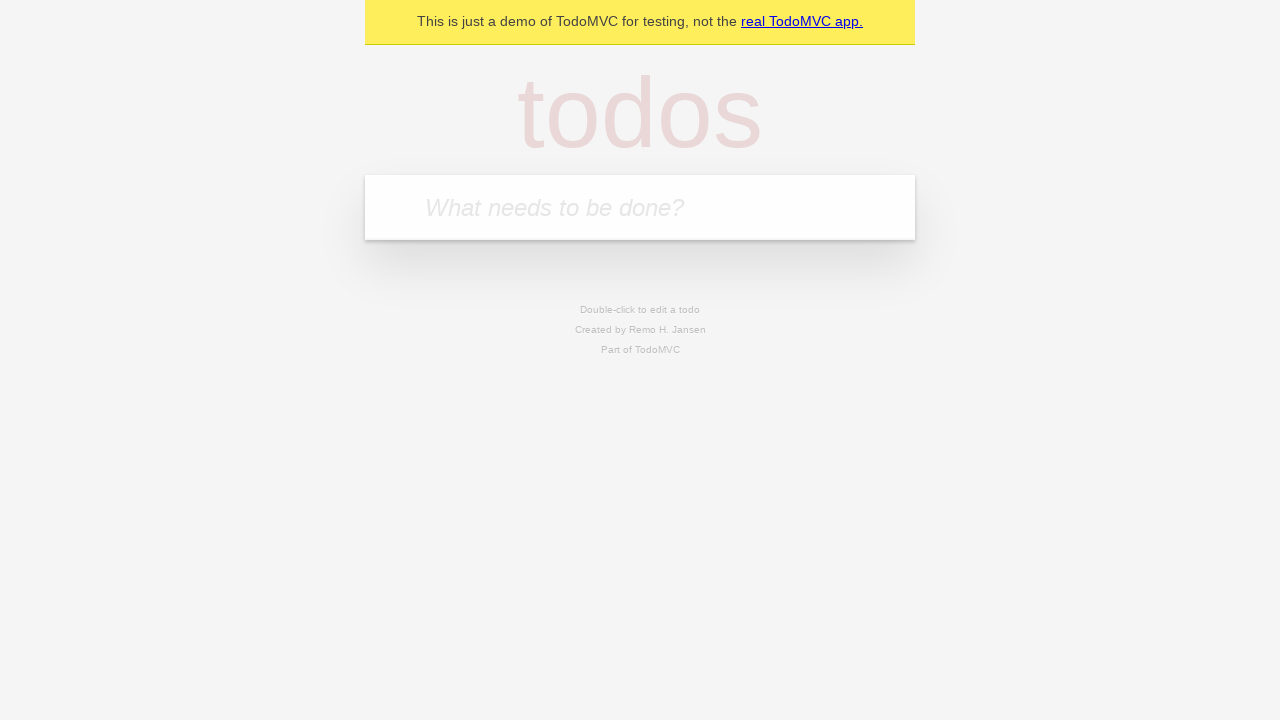

Filled todo input with 'buy some cheese' on internal:attr=[placeholder="What needs to be done?"i]
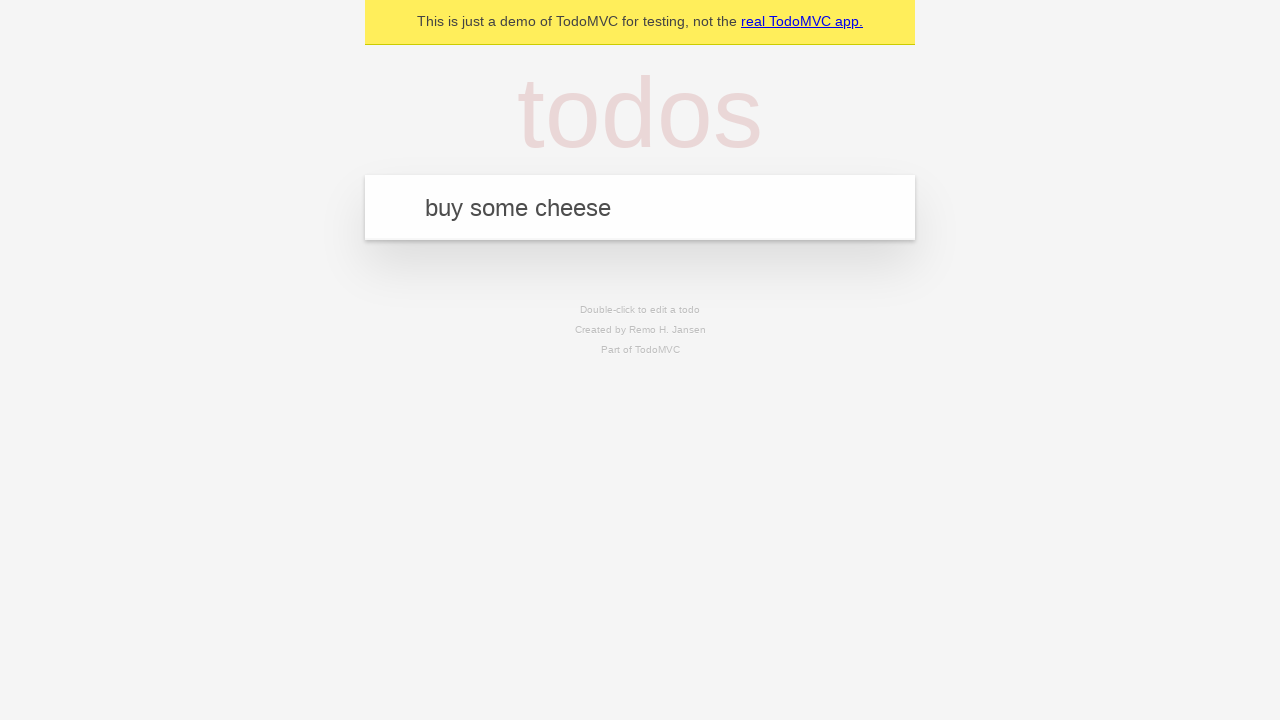

Pressed Enter to add first todo item on internal:attr=[placeholder="What needs to be done?"i]
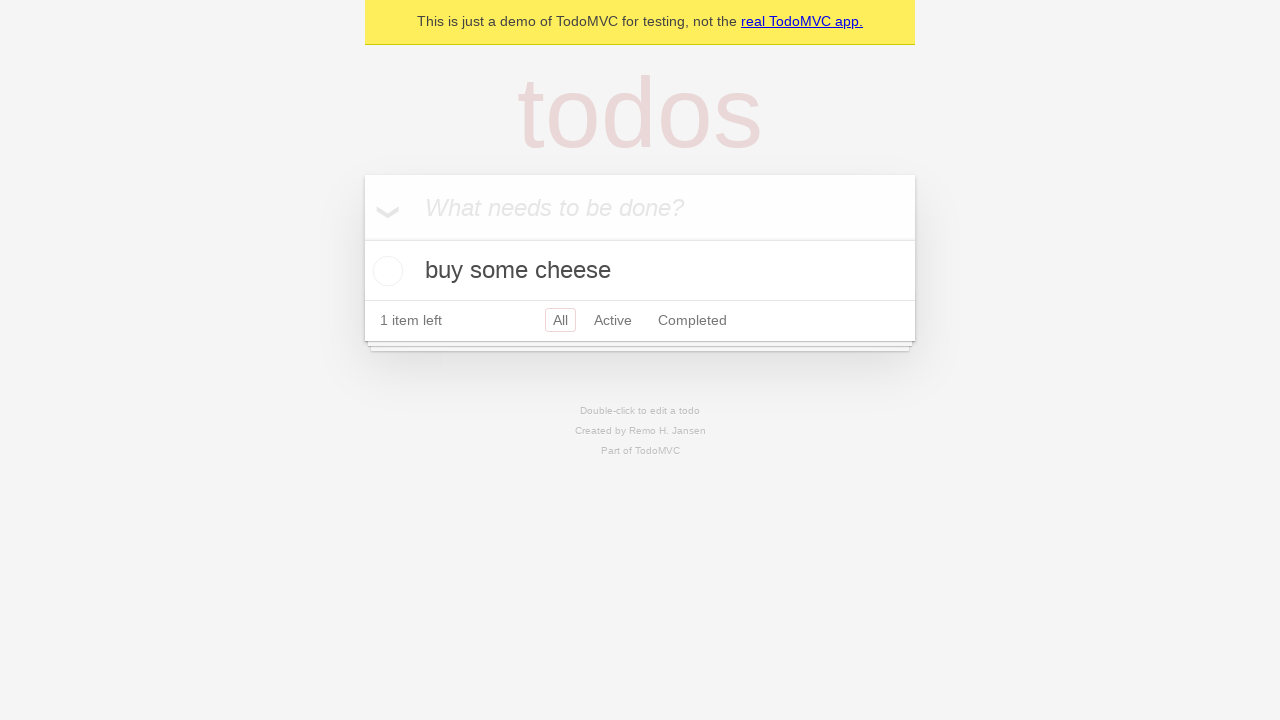

Filled todo input with 'feed the cat' on internal:attr=[placeholder="What needs to be done?"i]
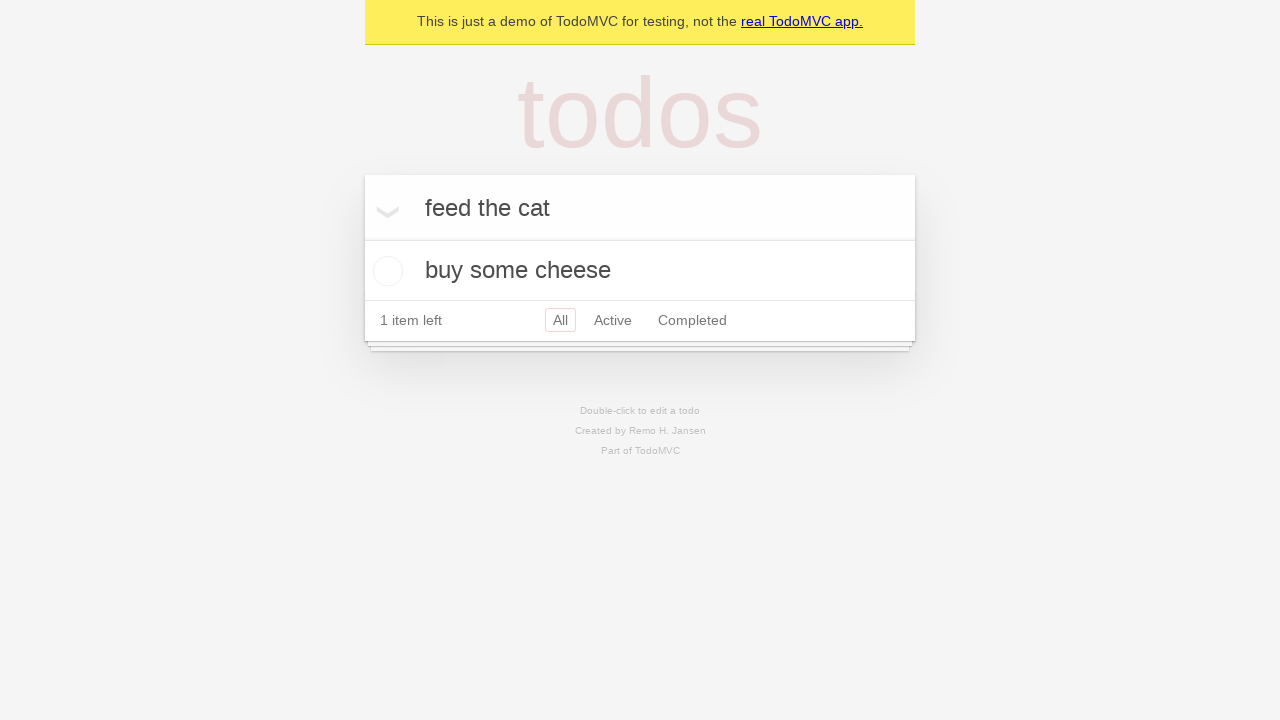

Pressed Enter to add second todo item on internal:attr=[placeholder="What needs to be done?"i]
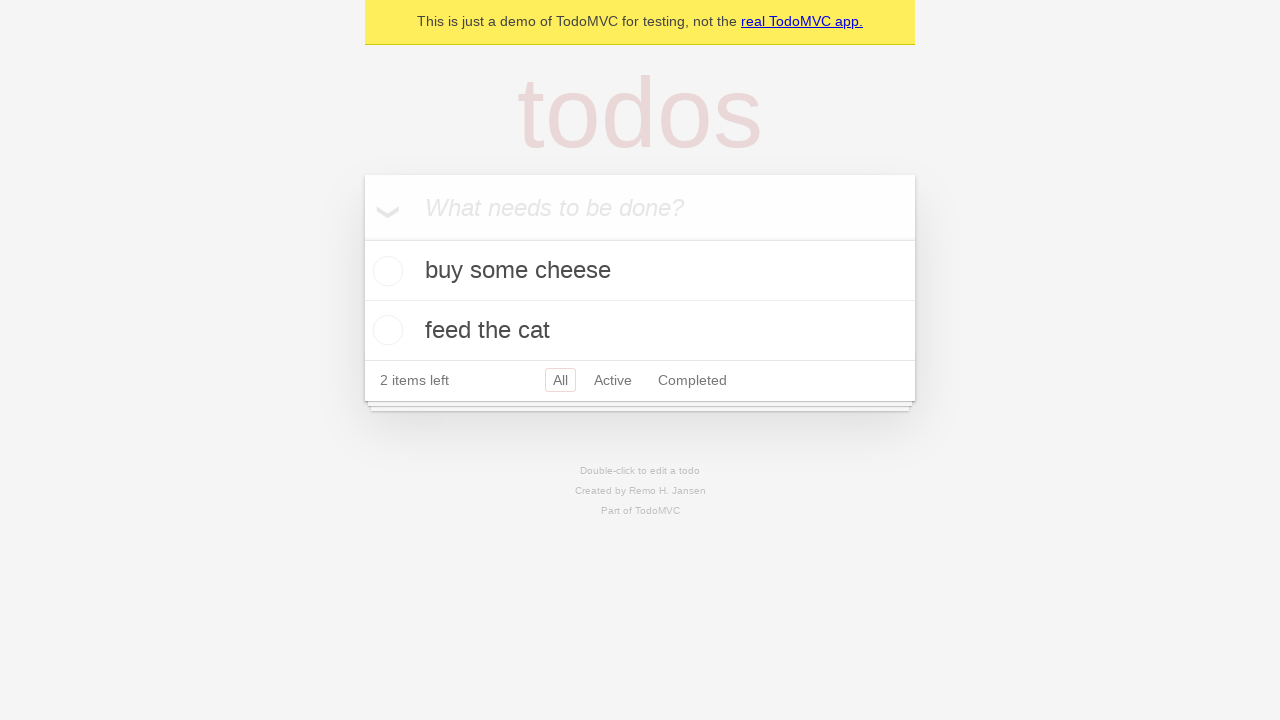

Filled todo input with 'book a doctors appointment' on internal:attr=[placeholder="What needs to be done?"i]
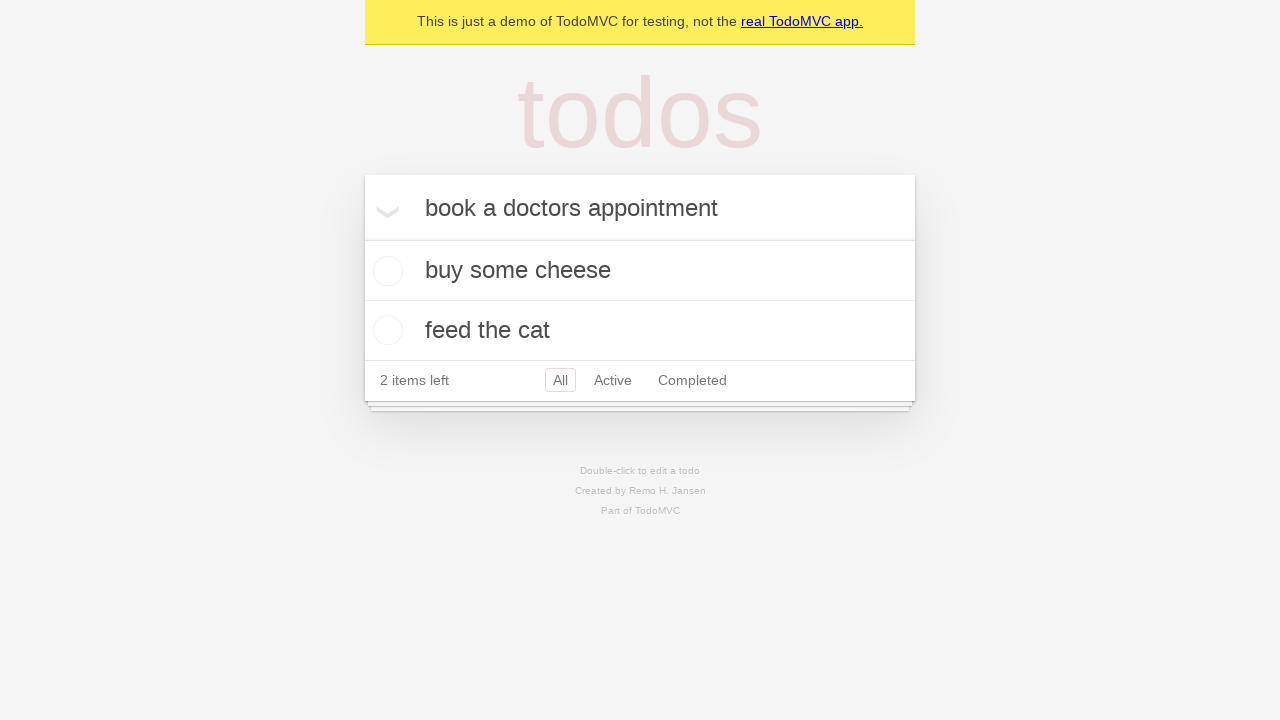

Pressed Enter to add third todo item on internal:attr=[placeholder="What needs to be done?"i]
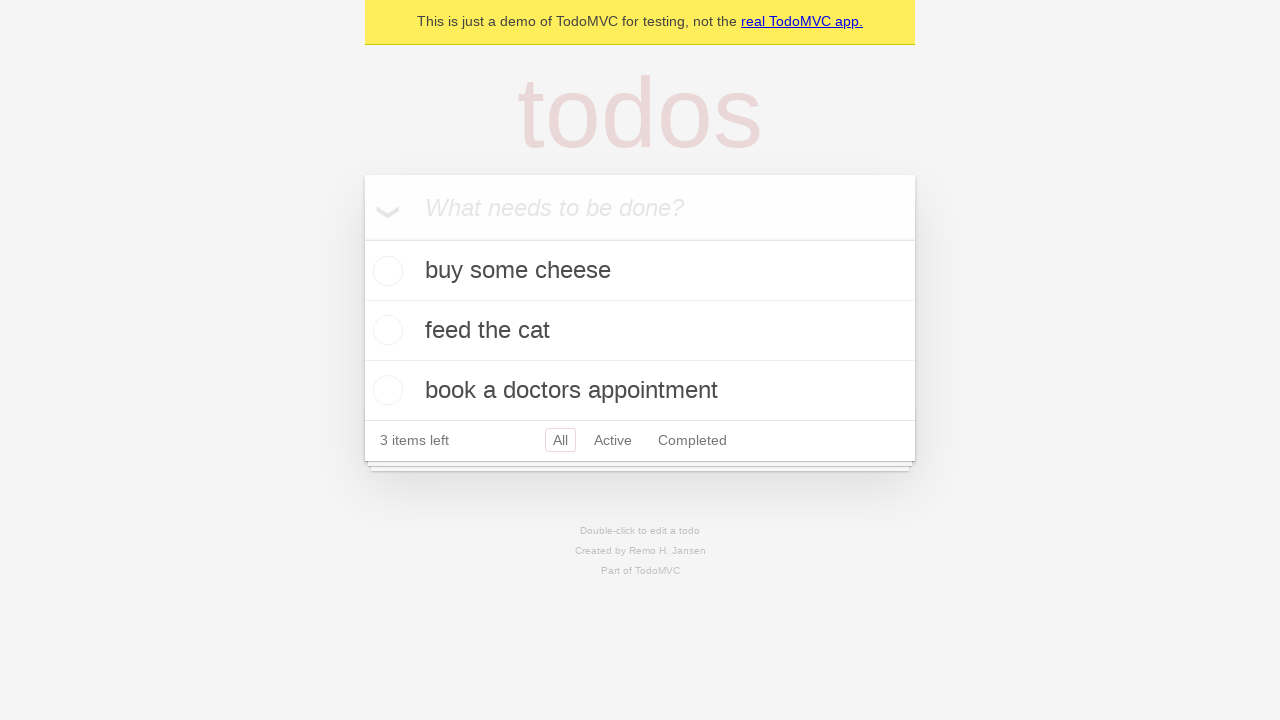

Checked the second todo item (feed the cat) at (385, 330) on internal:testid=[data-testid="todo-item"s] >> nth=1 >> internal:role=checkbox
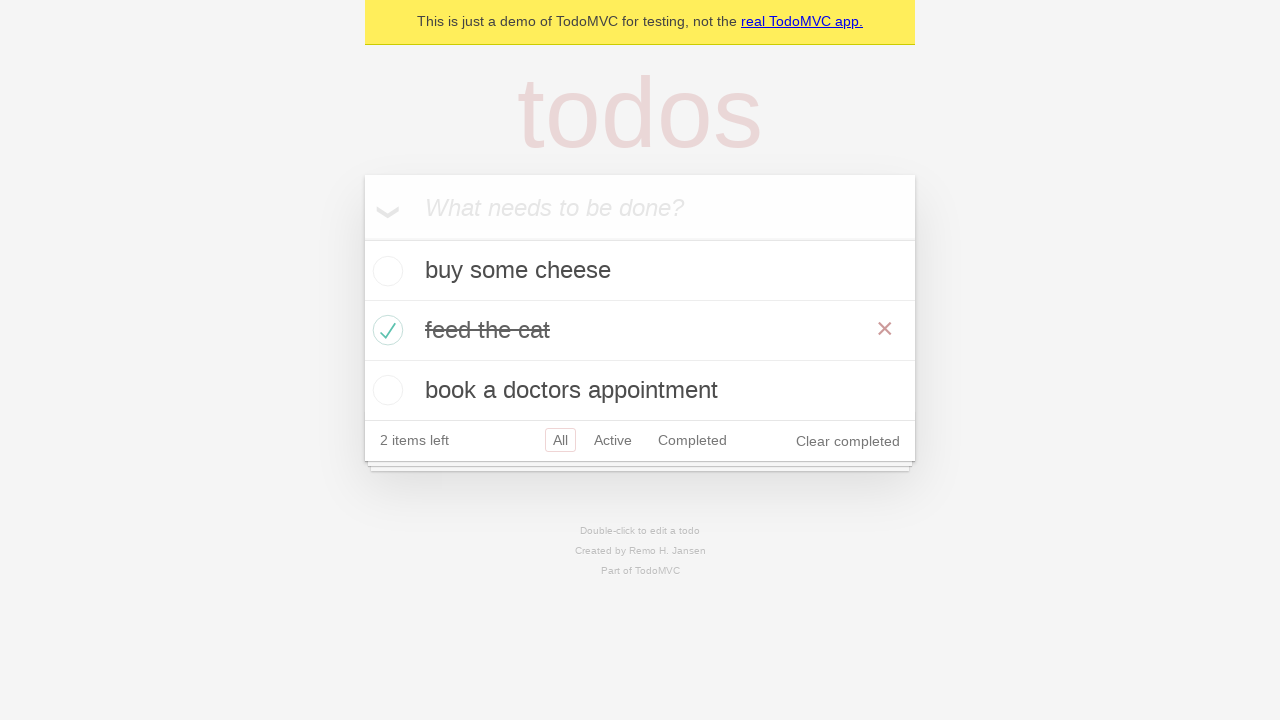

Clicked Clear completed button to remove completed items at (848, 441) on internal:role=button[name="Clear completed"i]
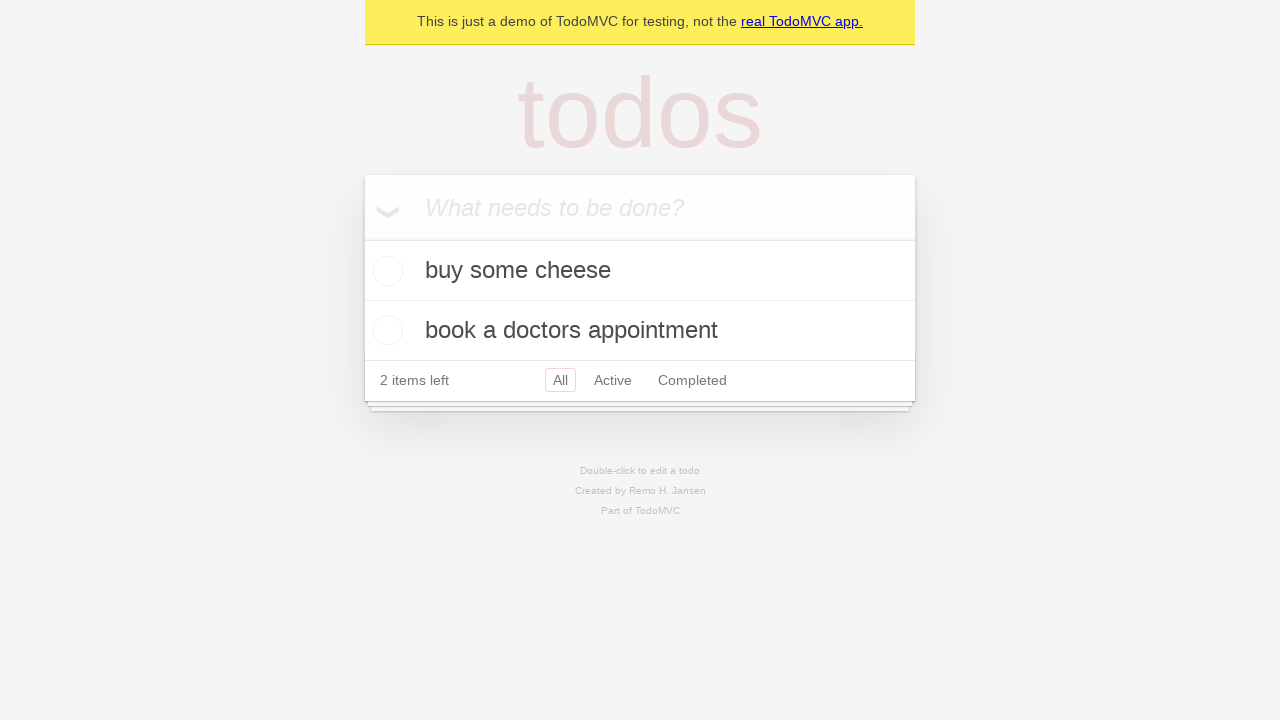

Verified todo items are displayed after clearing completed item
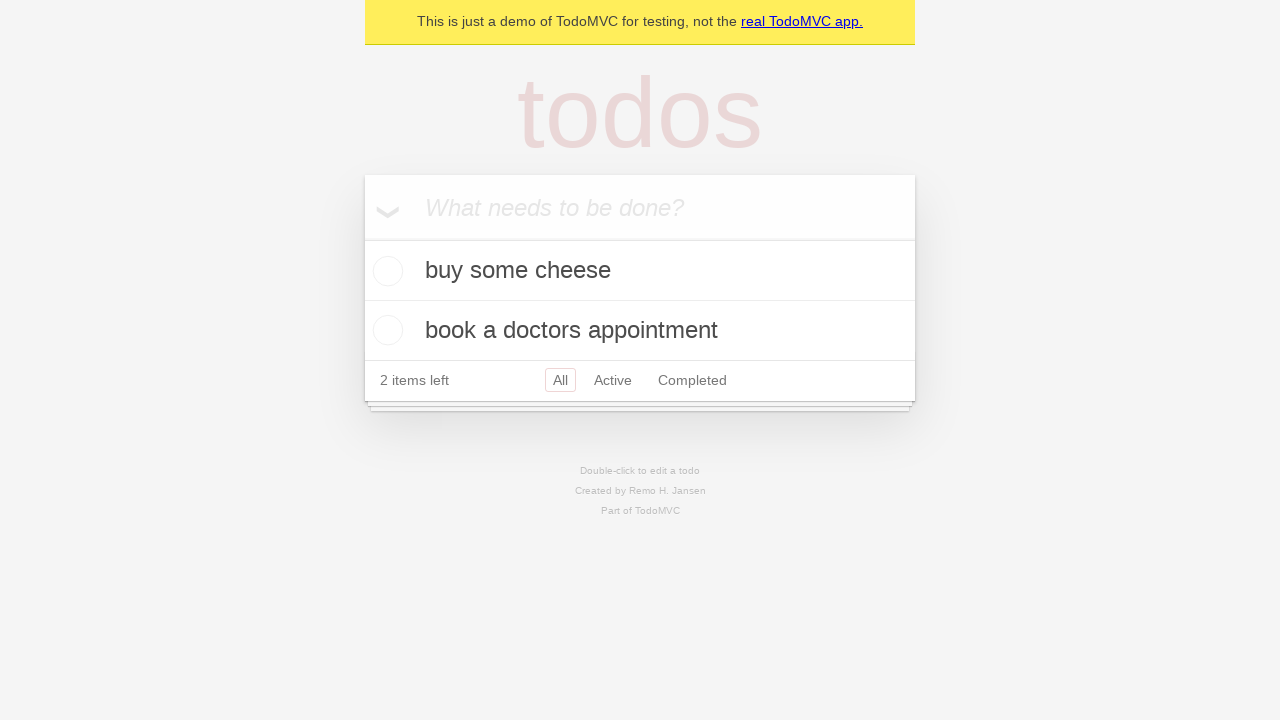

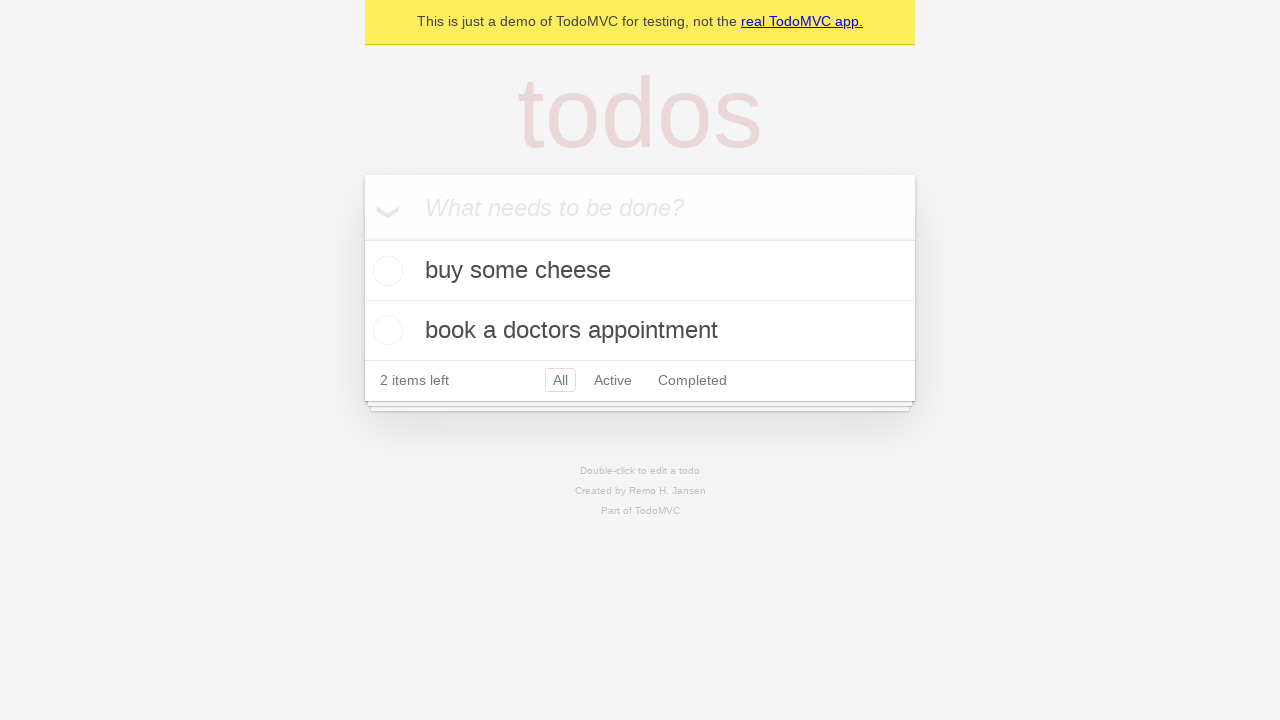